Tests case-sensitive and case-insensitive text verification by adding an uppercase todo

Starting URL: https://demo.playwright.dev/todomvc/

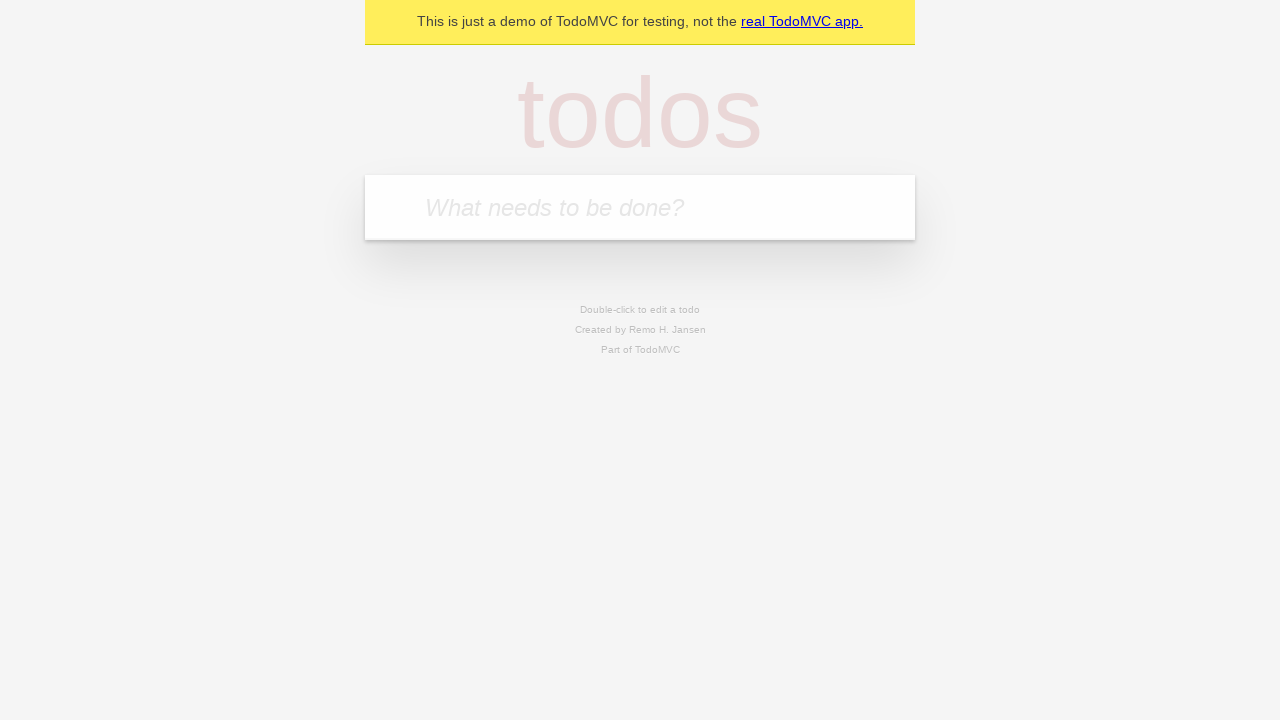

Filled new todo input with 'UPPERCASE Task' on .new-todo
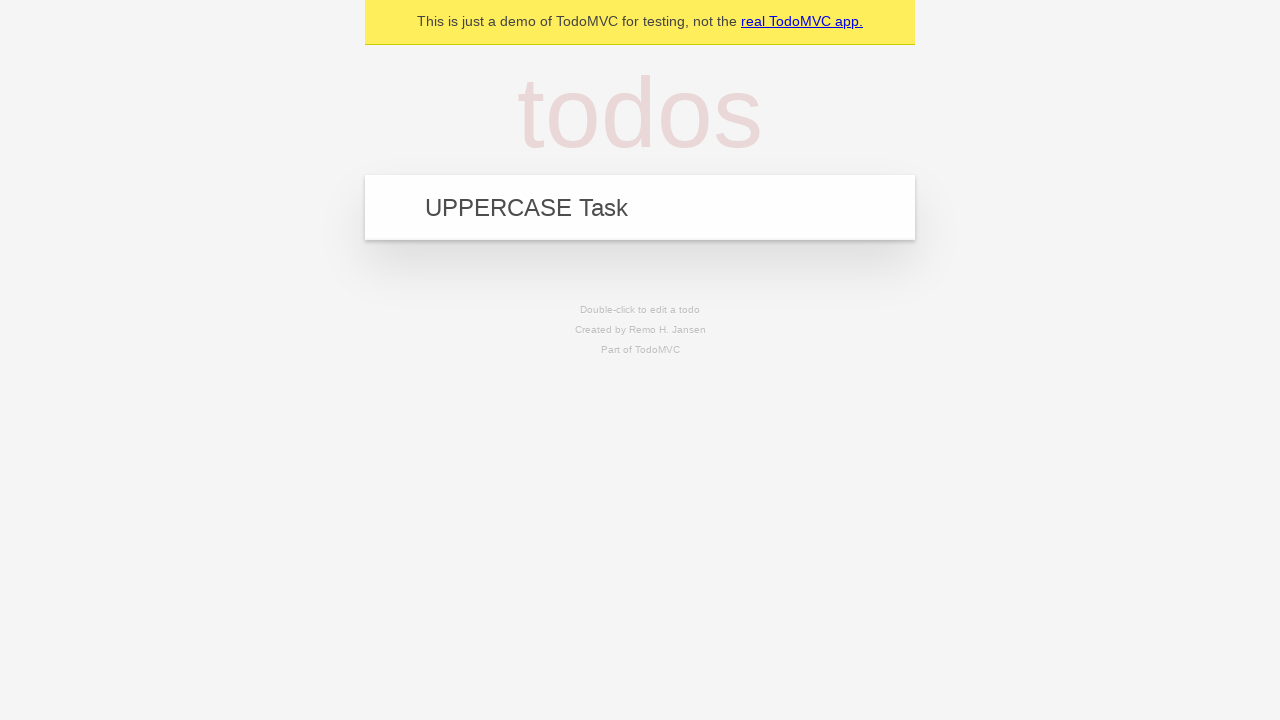

Pressed Enter to add the todo on .new-todo
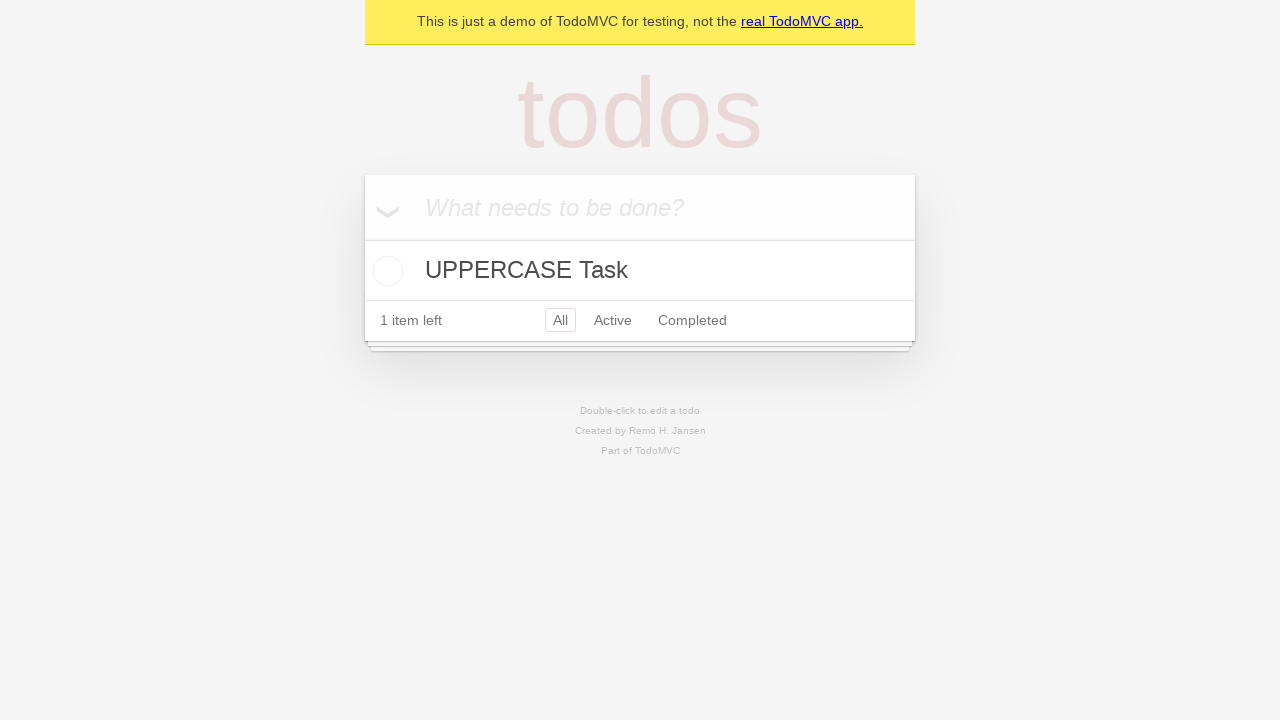

Waited for todo item to appear in the list
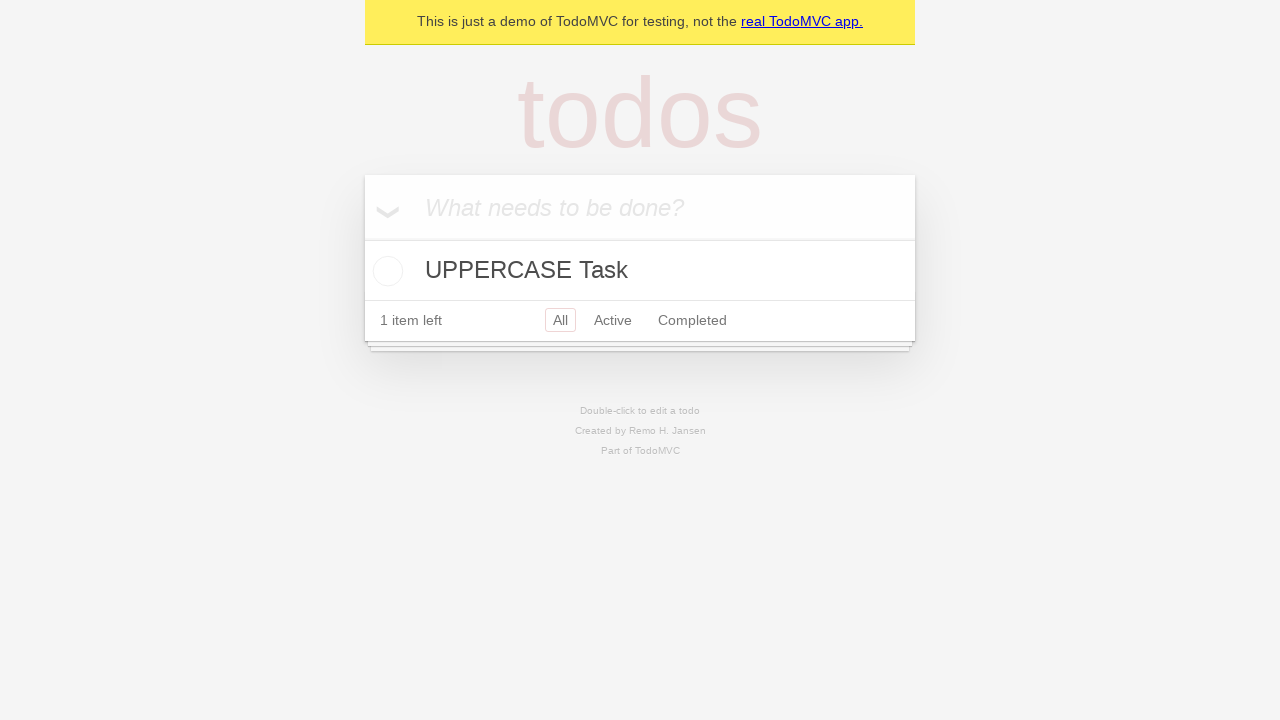

Verified todo text matches exactly 'UPPERCASE Task' (case-sensitive)
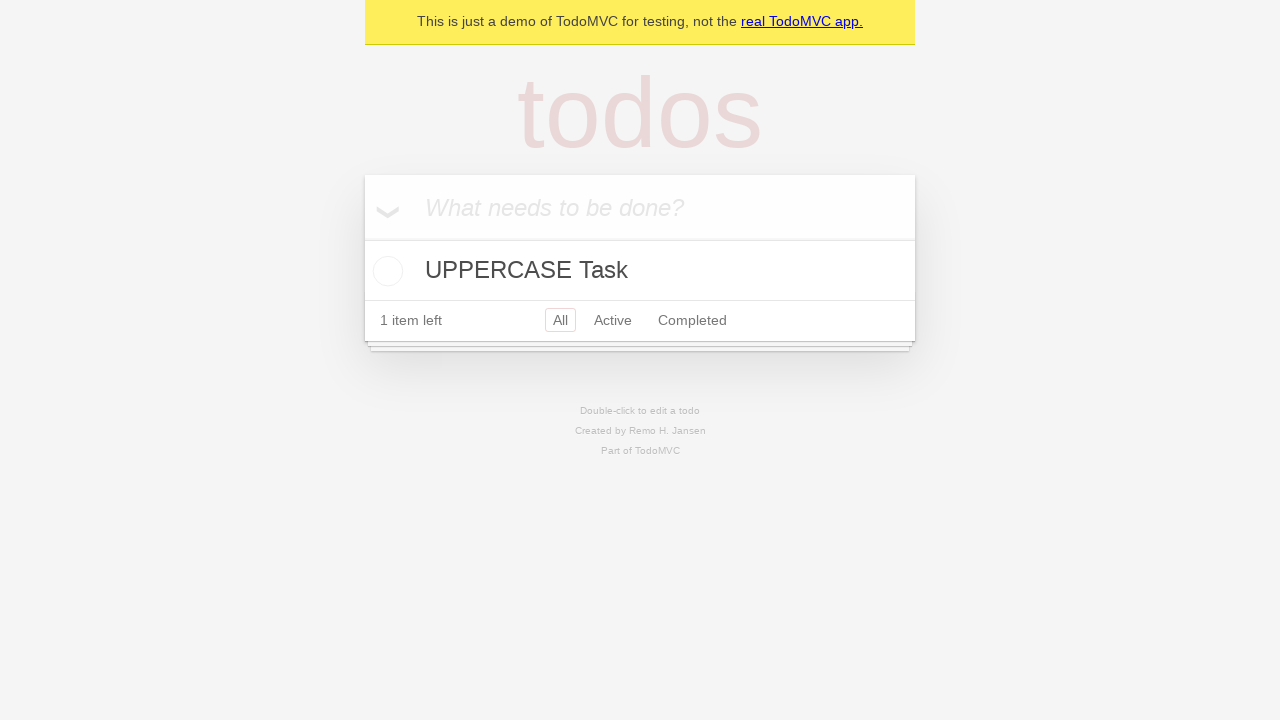

Verified todo text does not match lowercase version (case-sensitive)
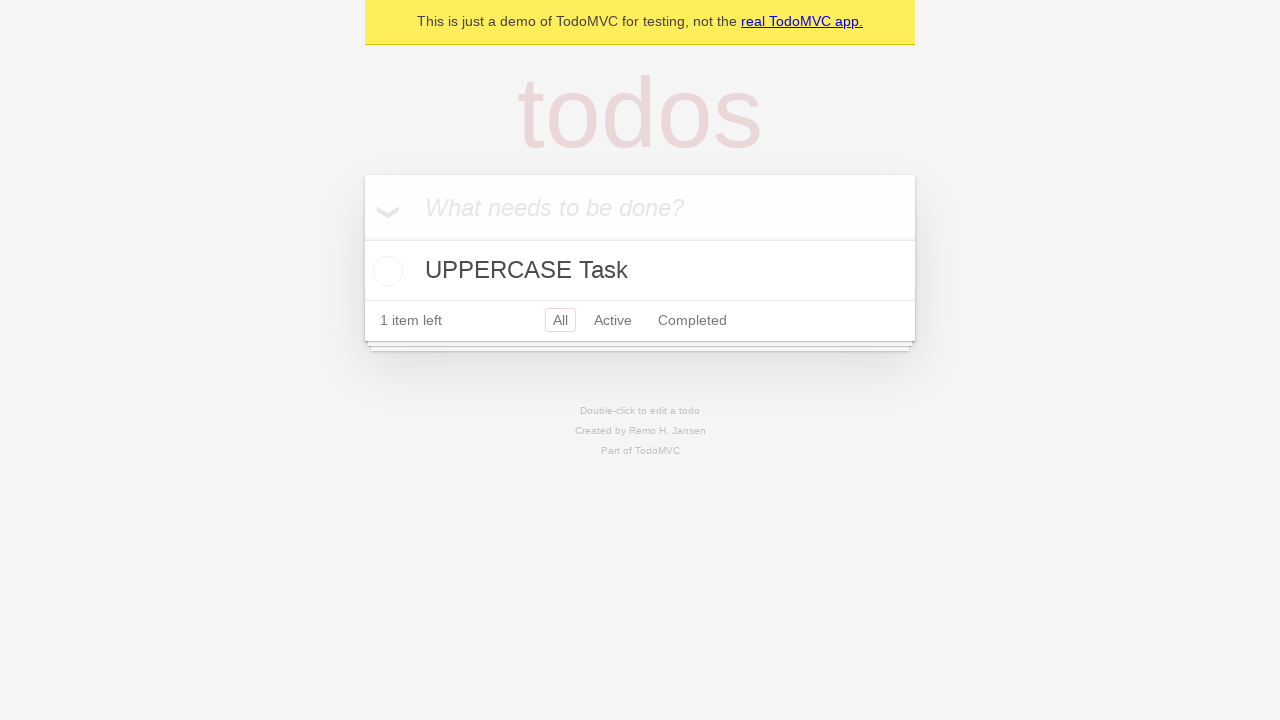

Verified todo text matches 'uppercase task' when converted to lowercase (case-insensitive)
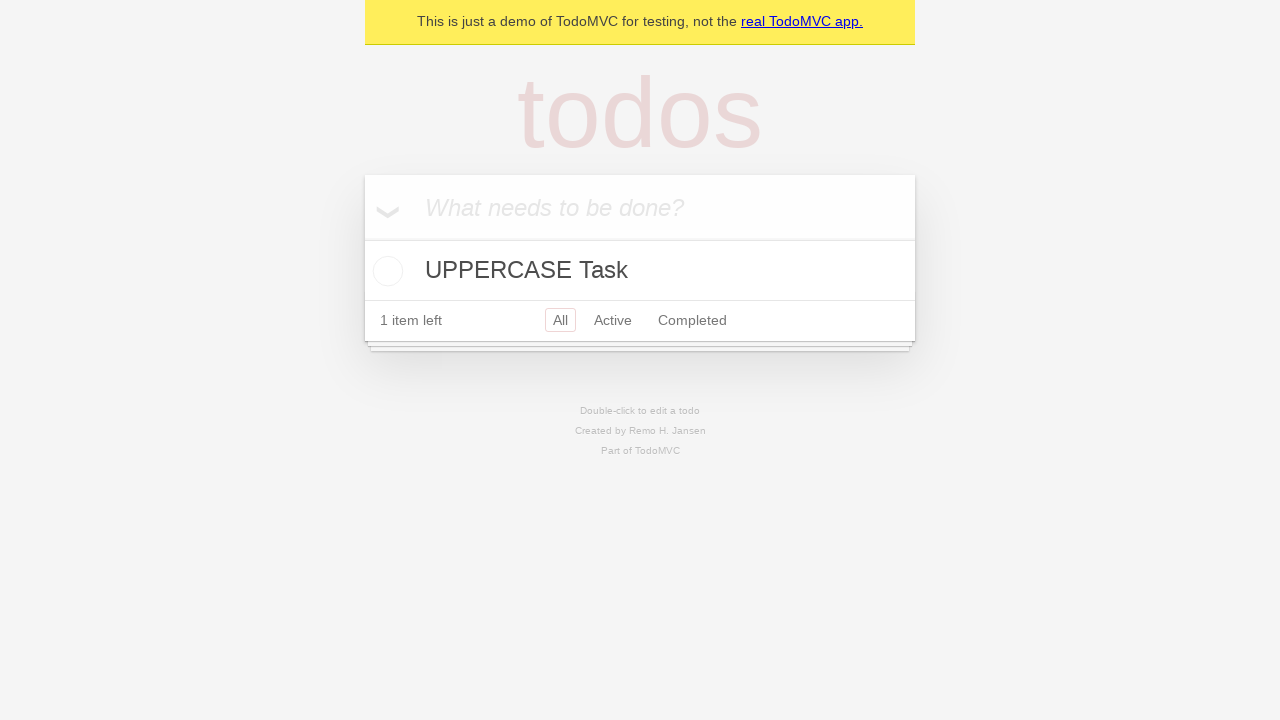

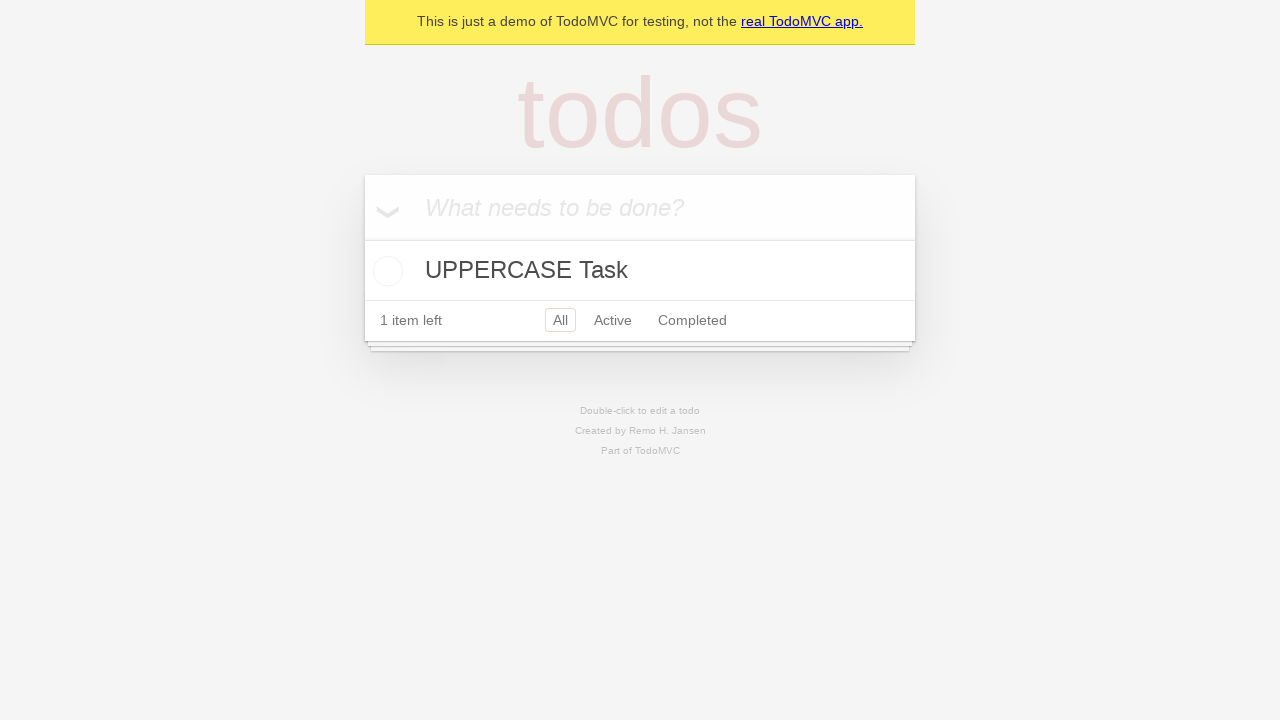